Tests datalist dropdown functionality by clicking on input field and typing a country name

Starting URL: https://pragmatictesters.github.io/selenium-webdriver-examples/dropdowns.html

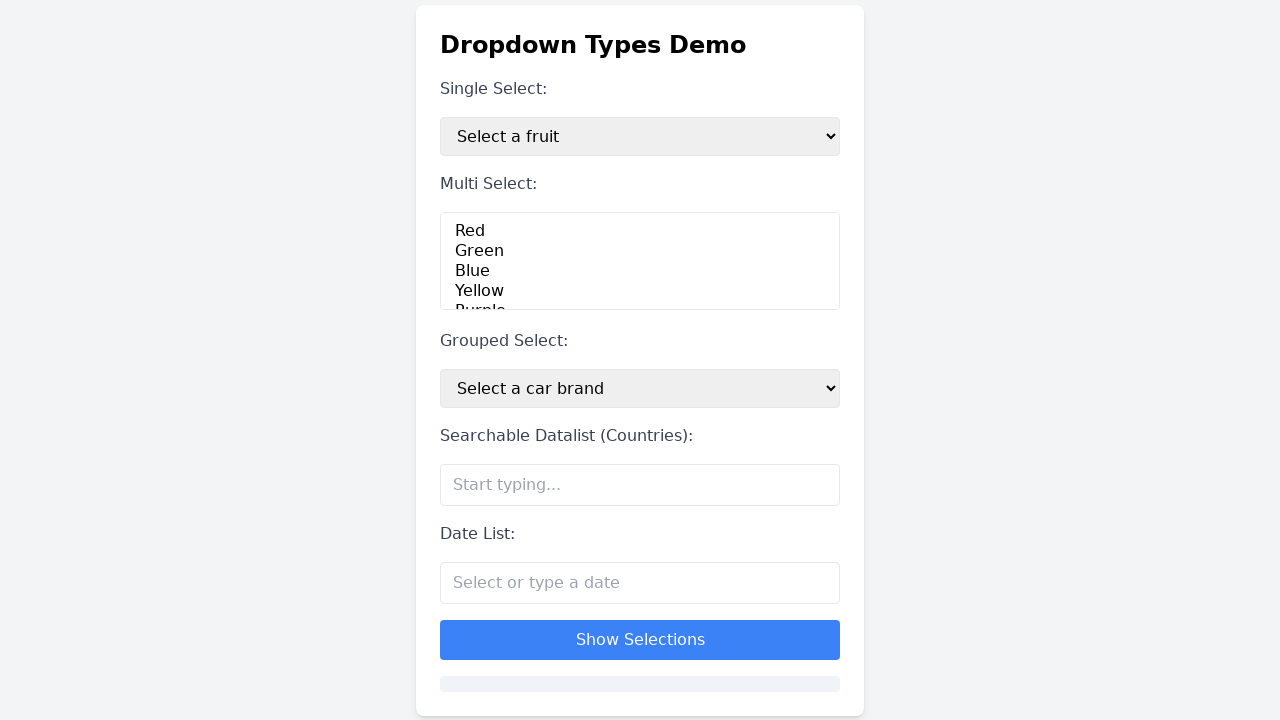

Clicked on country input field to focus at (640, 484) on #countryInput
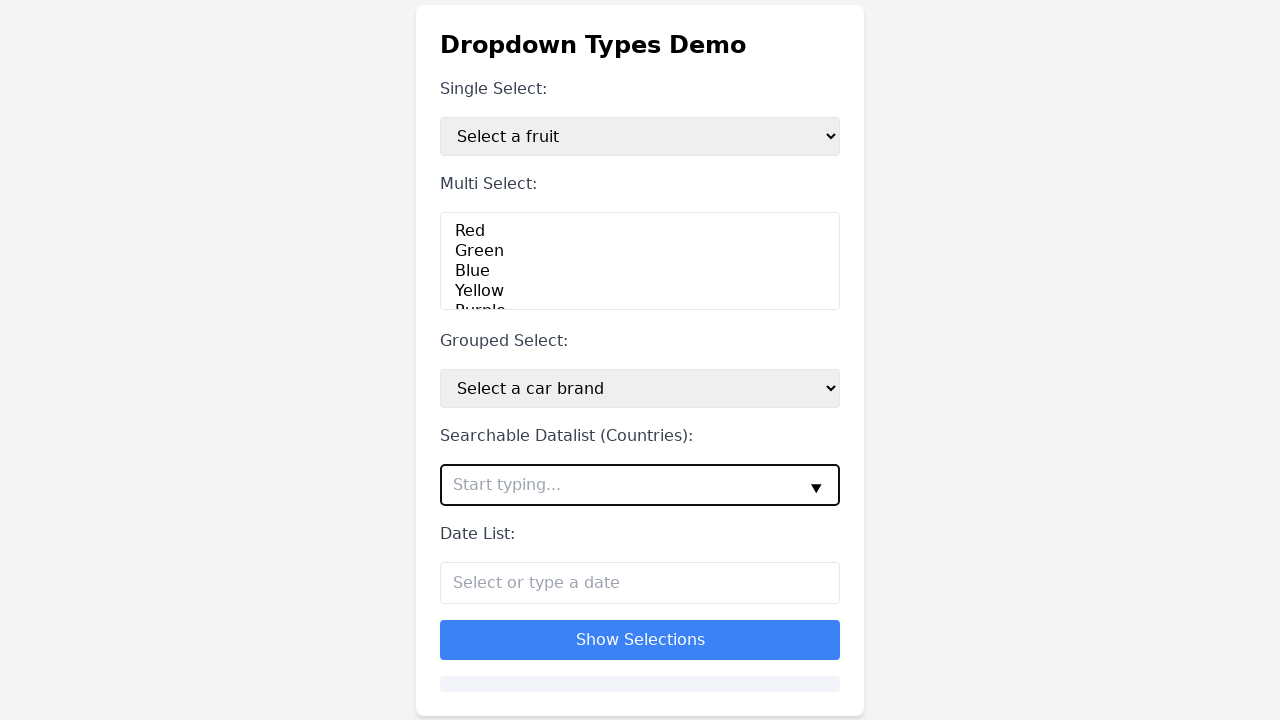

Typed 'United States' into country input field on #countryInput
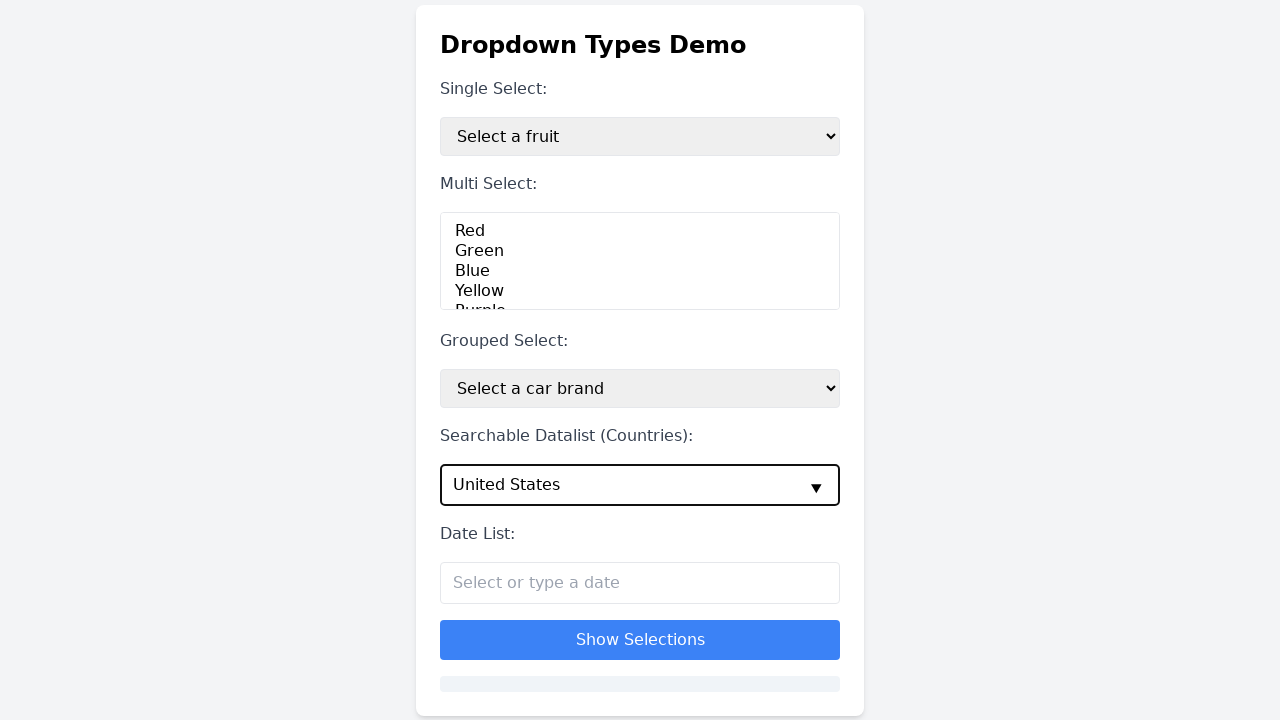

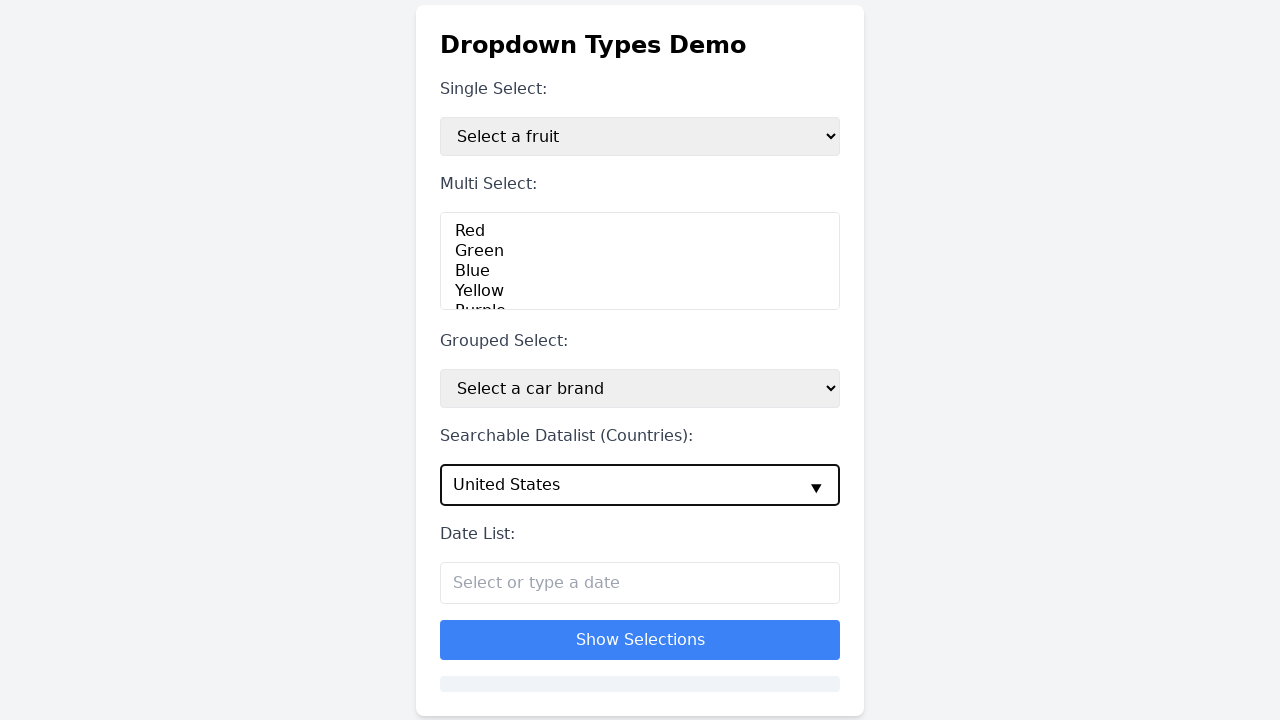